Tests dynamic controls functionality using explicit waits - clicks Remove button, waits for "It's gone!" message, clicks Add button, and waits for "It's back!" message.

Starting URL: https://the-internet.herokuapp.com/dynamic_controls

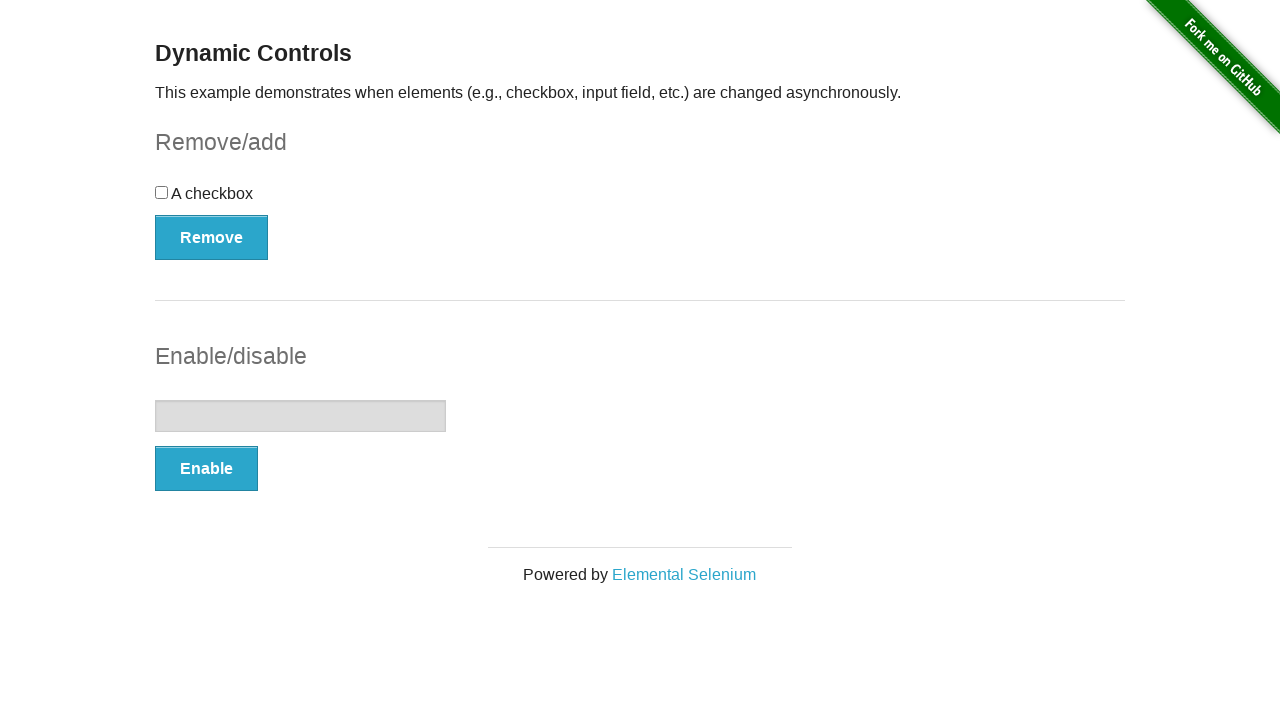

Clicked Remove button at (212, 237) on xpath=//*[.='Remove']
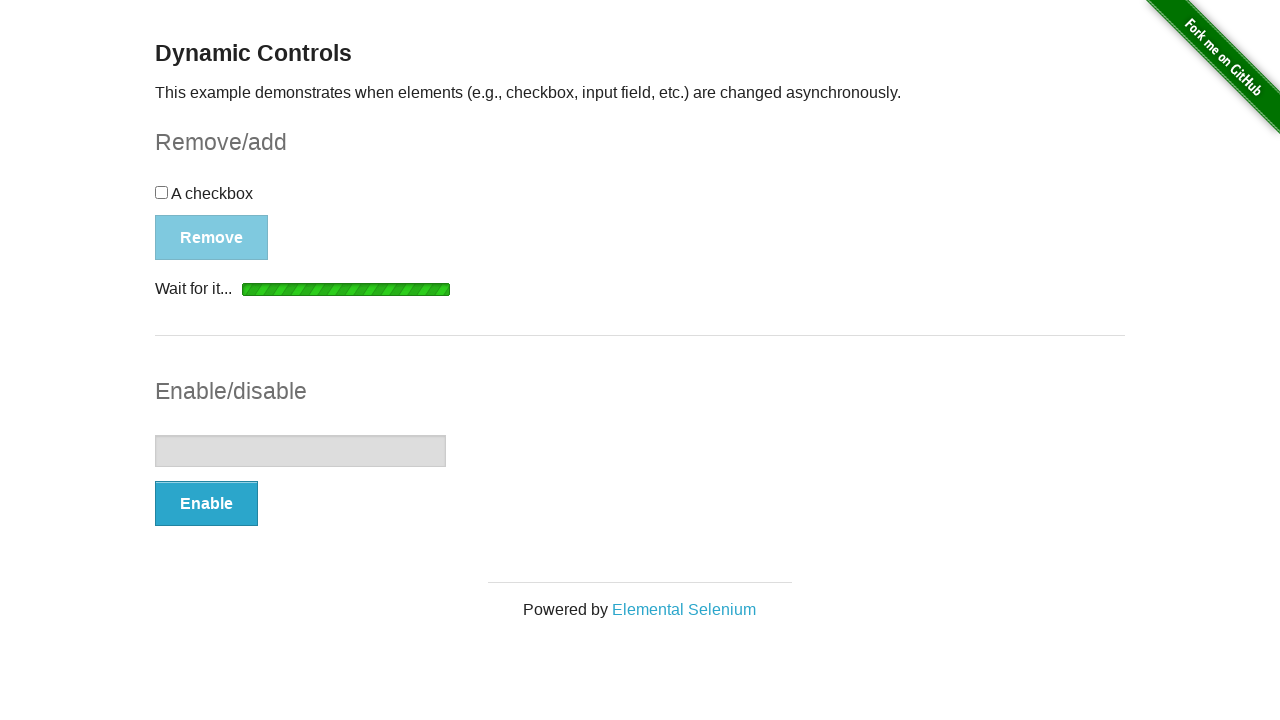

Waited for and found 'It's gone!' message
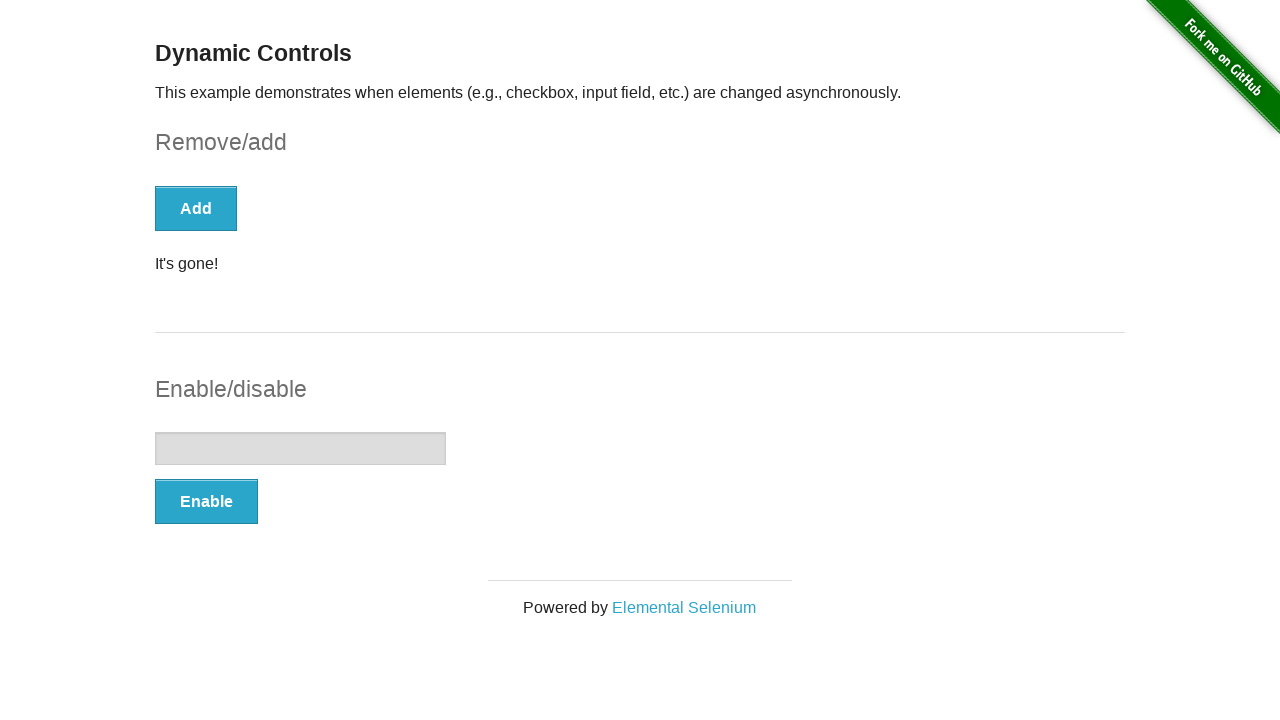

Verified 'It's gone!' message is visible
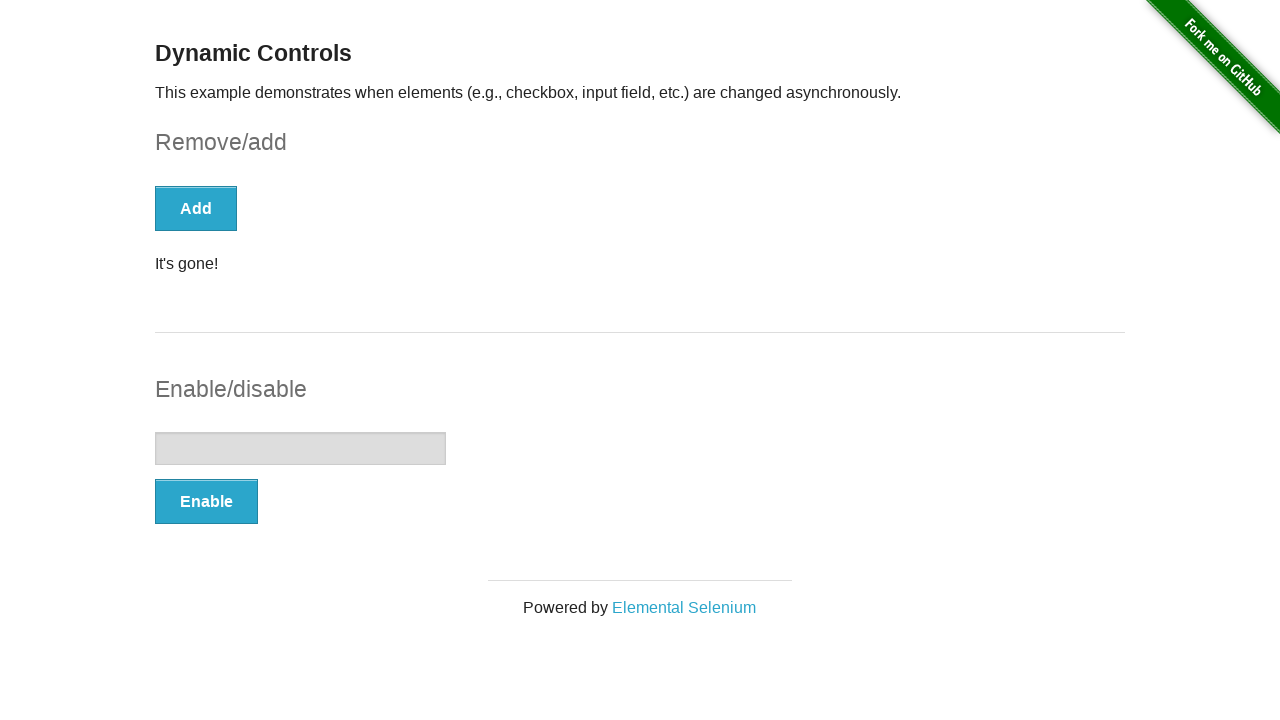

Clicked Add button at (196, 208) on (//*[@*='button'])[1]
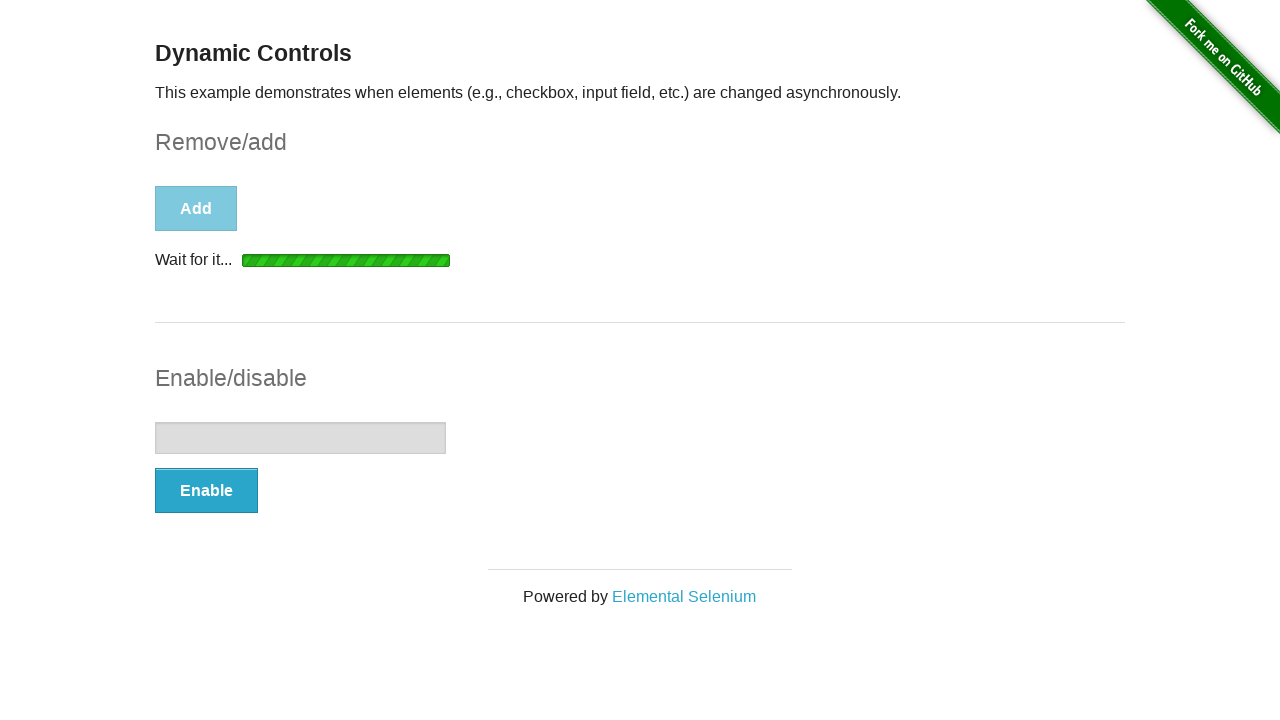

Waited for and found 'It's back!' message
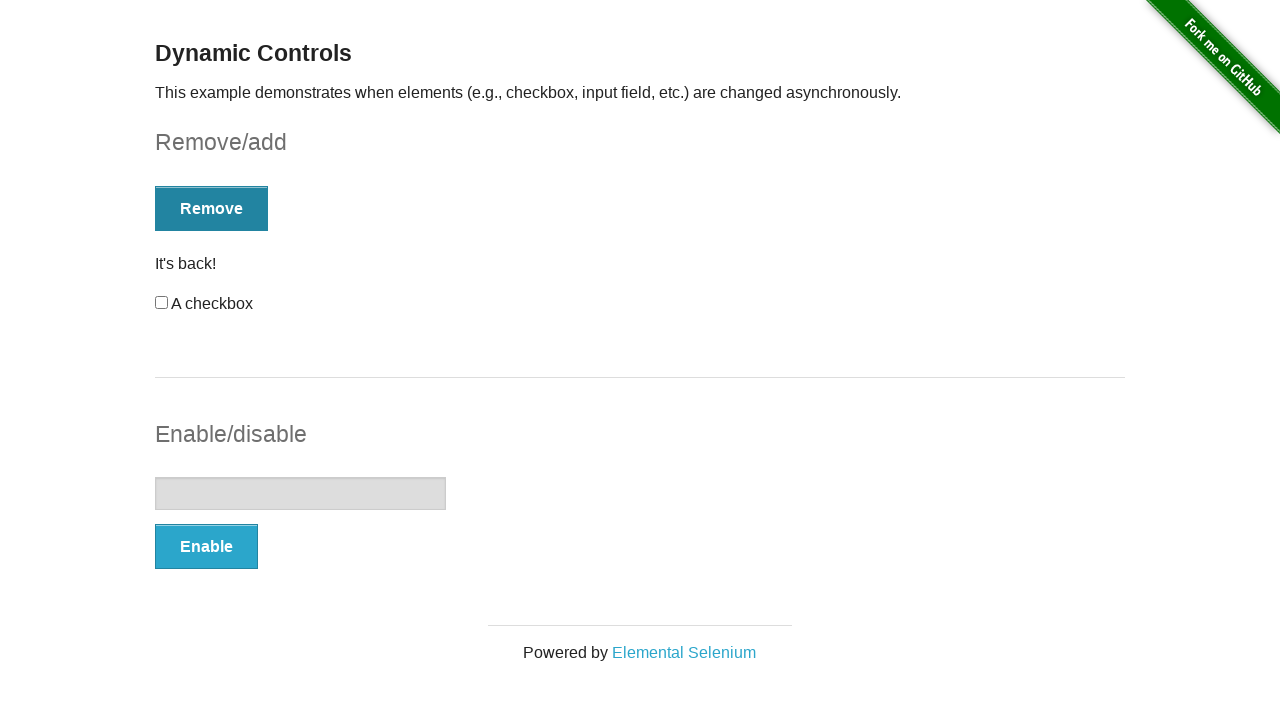

Verified 'It's back!' message is visible
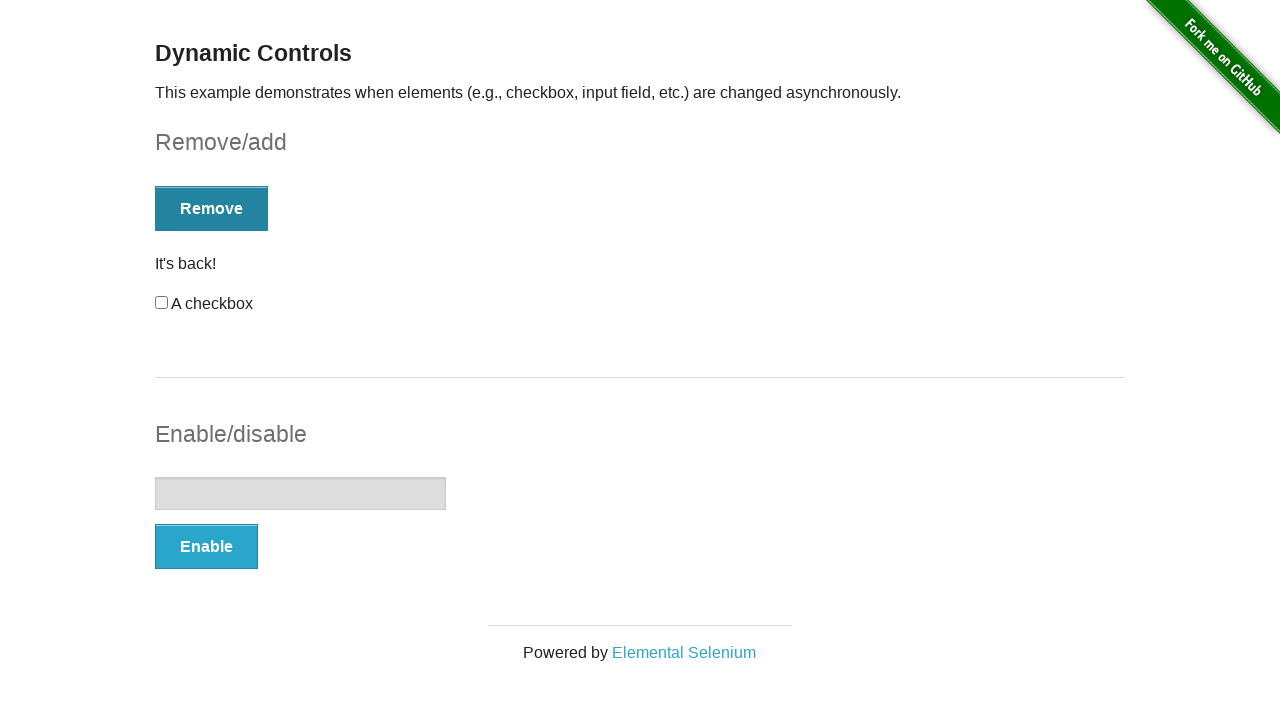

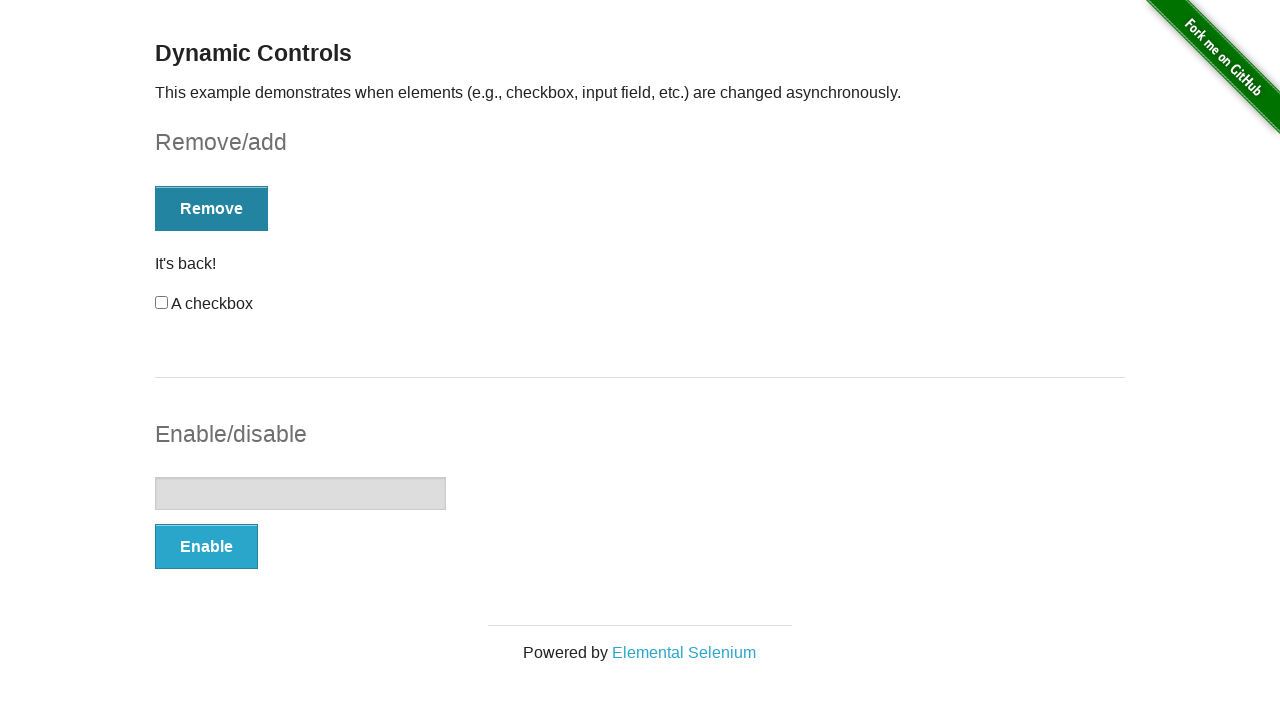